Tests confirmation alert by clicking a button to trigger a confirmation dialog and dismissing it

Starting URL: https://demoqa.com/alerts

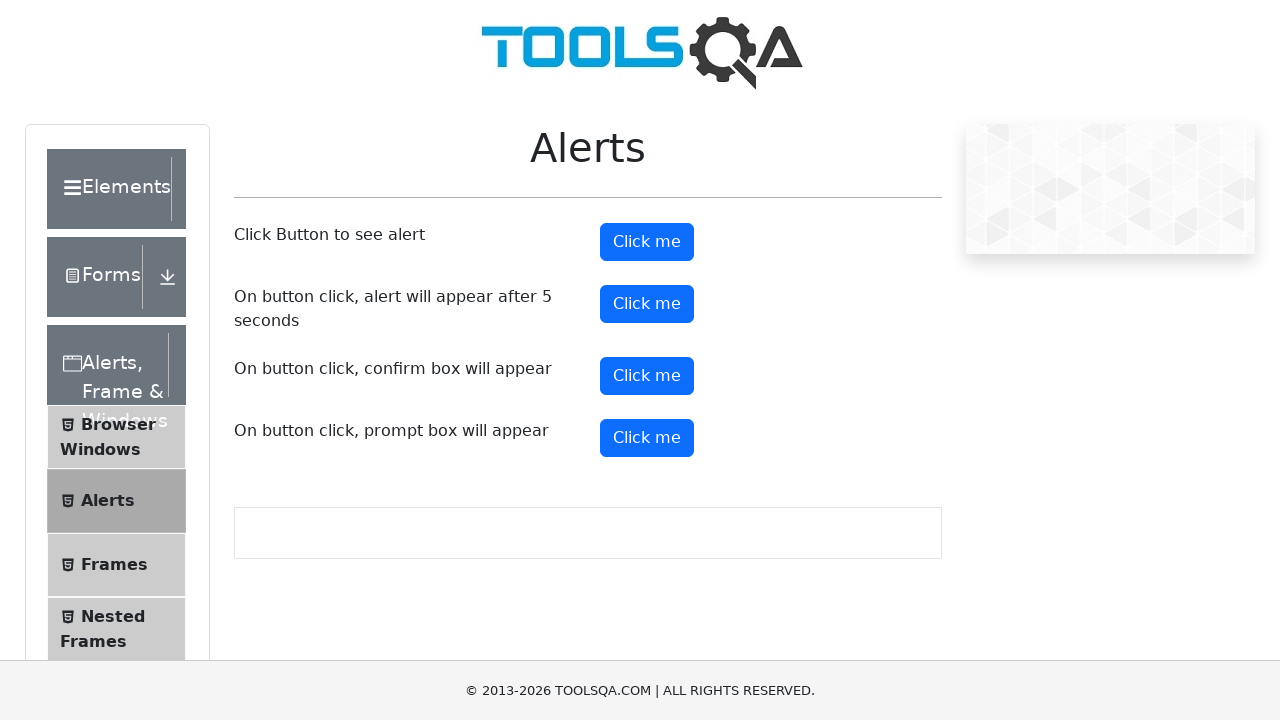

Waited for confirm button to be visible
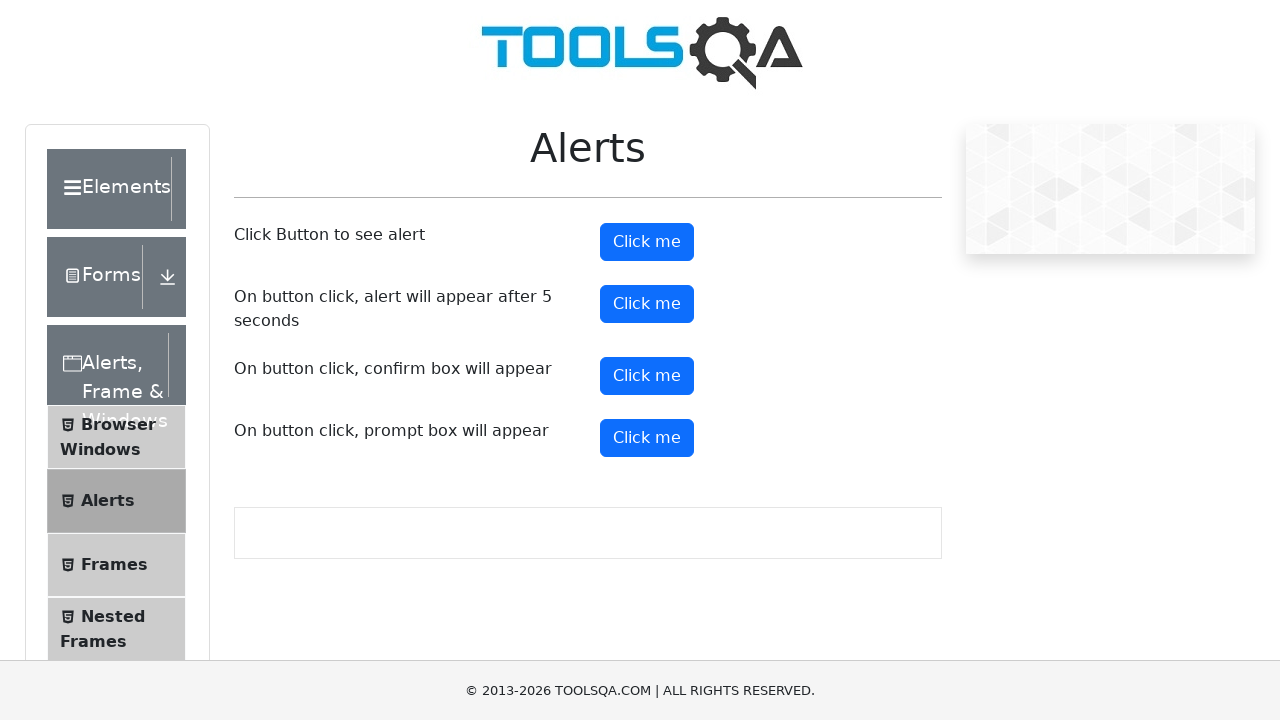

Clicked confirm button to trigger confirmation dialog at (647, 376) on #confirmButton
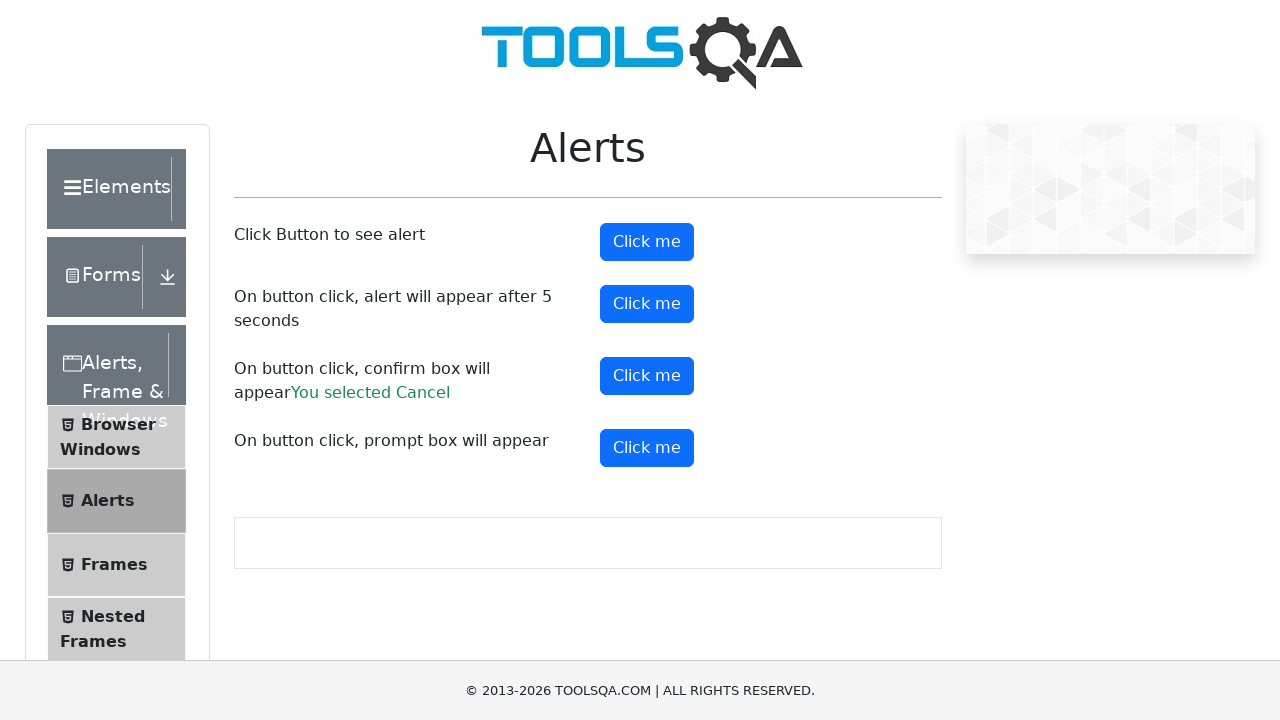

Set up dialog handler to dismiss confirmation alert
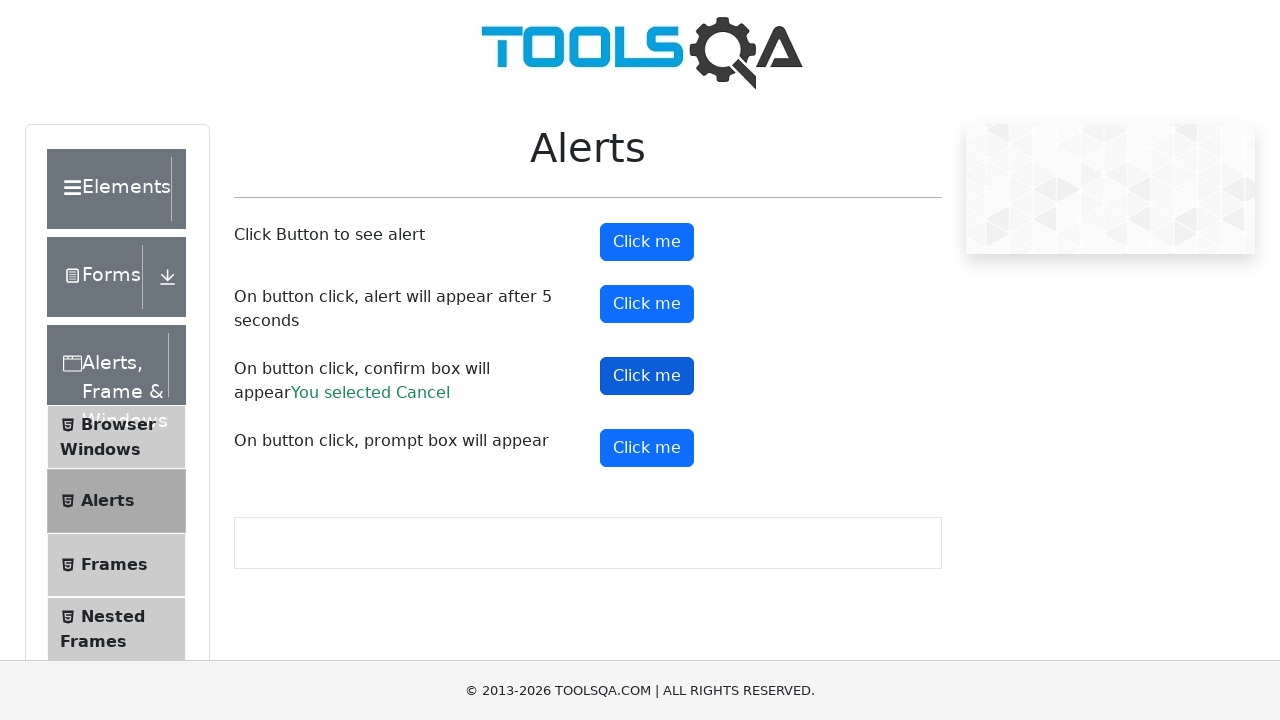

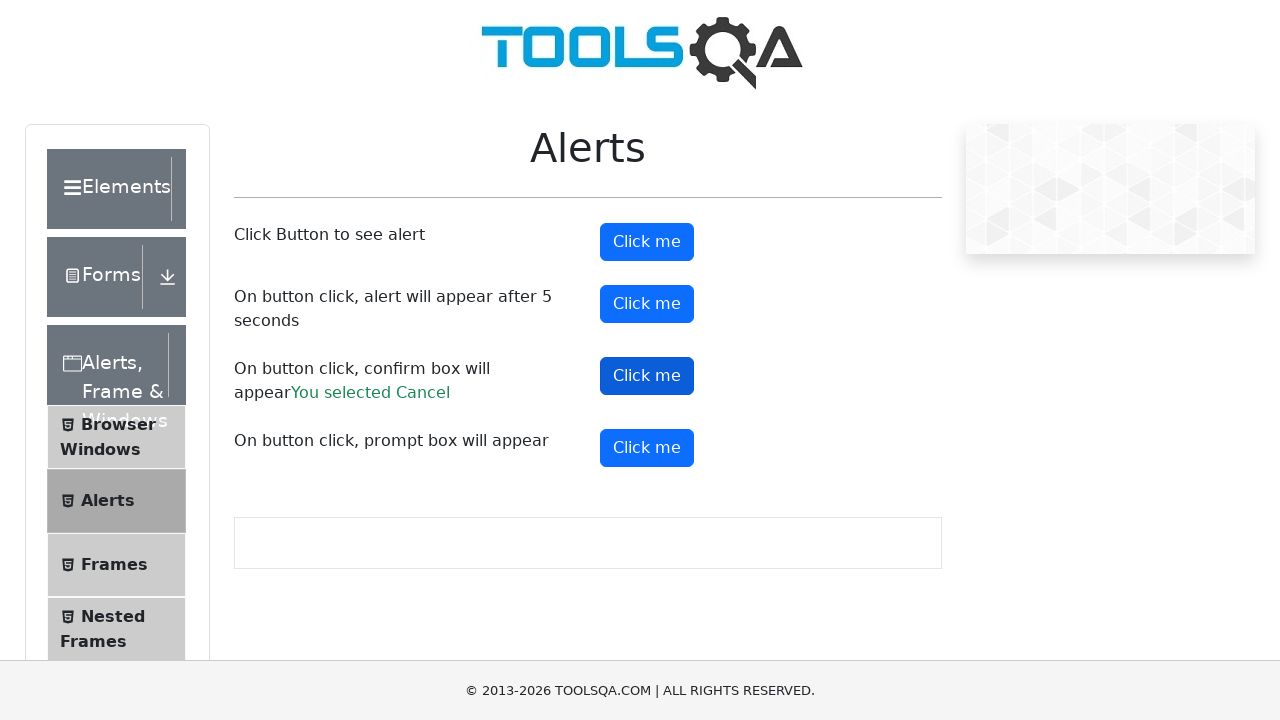